Tests data persistence by creating todos, checking one as complete, and reloading the page to verify state is maintained.

Starting URL: https://demo.playwright.dev/todomvc

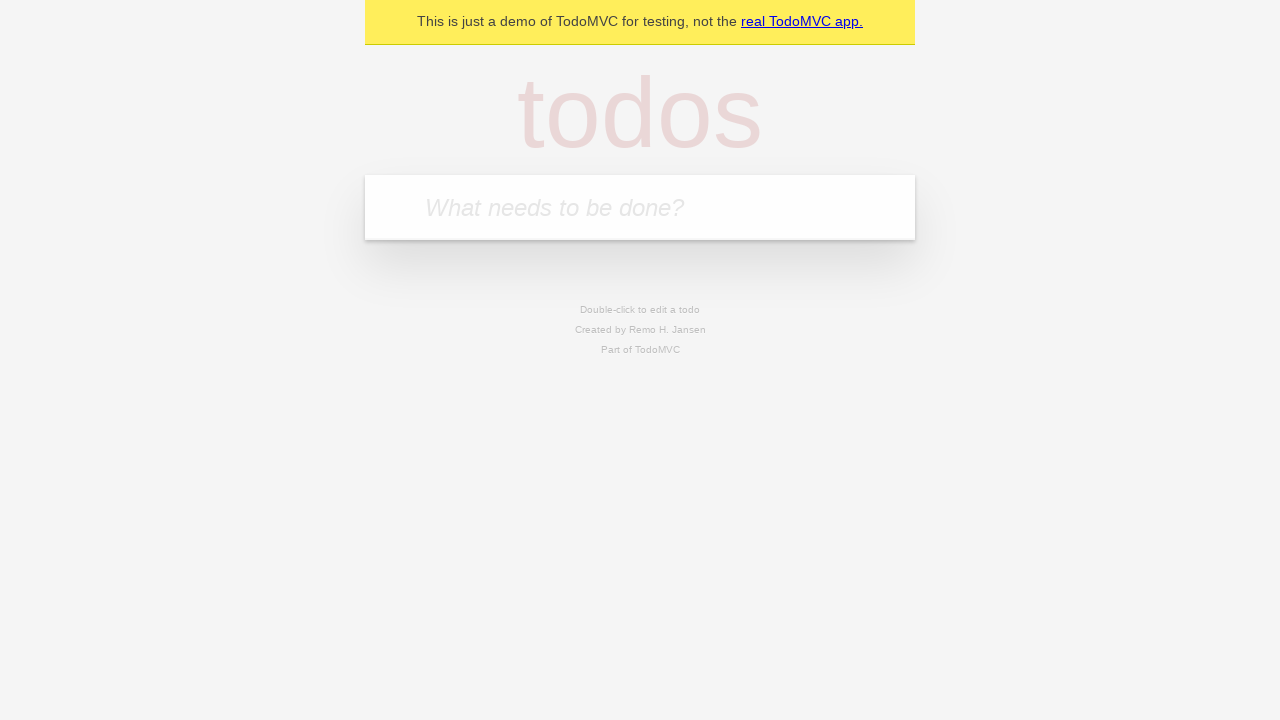

Filled todo input with 'buy some cheese' on internal:attr=[placeholder="What needs to be done?"i]
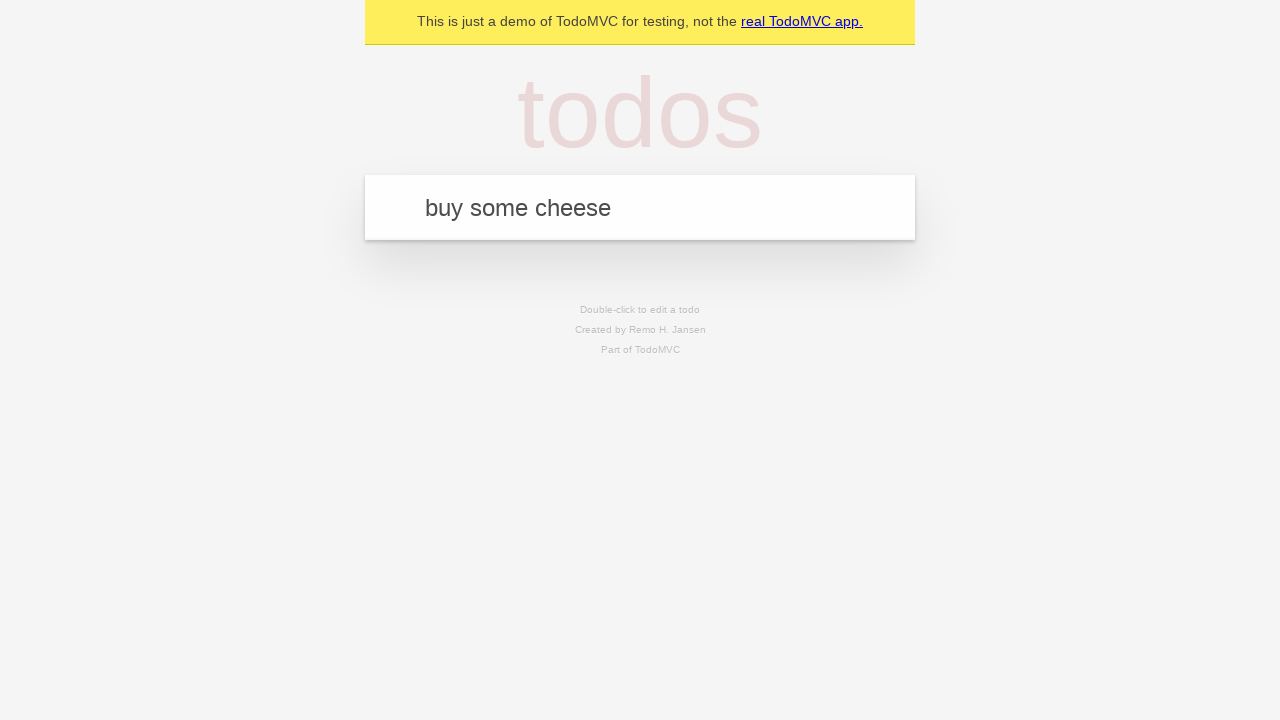

Pressed Enter to create first todo on internal:attr=[placeholder="What needs to be done?"i]
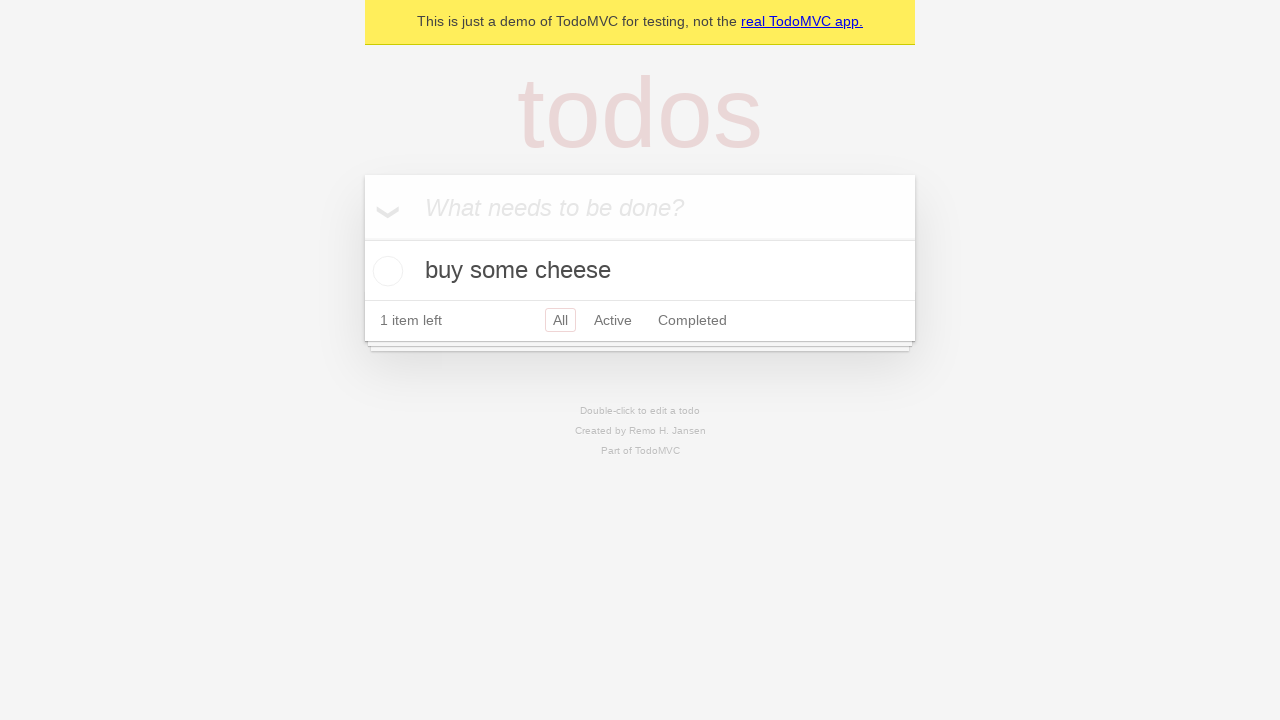

Filled todo input with 'feed the cat' on internal:attr=[placeholder="What needs to be done?"i]
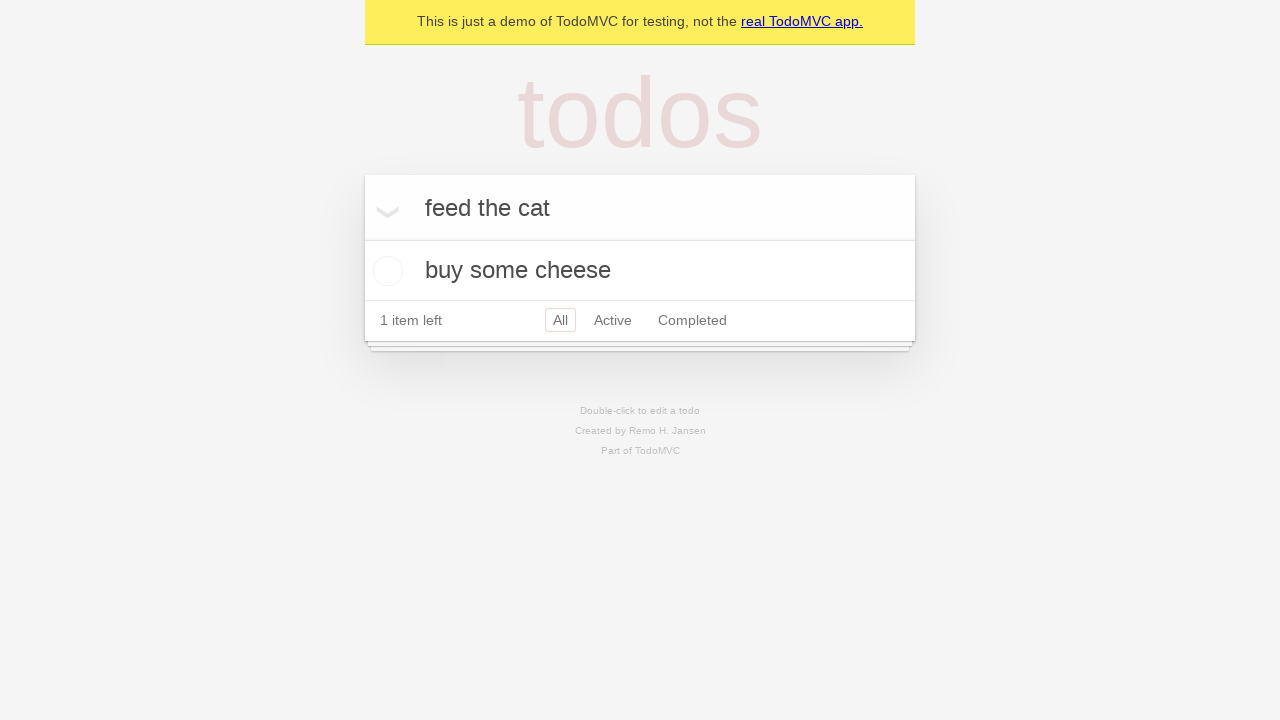

Pressed Enter to create second todo on internal:attr=[placeholder="What needs to be done?"i]
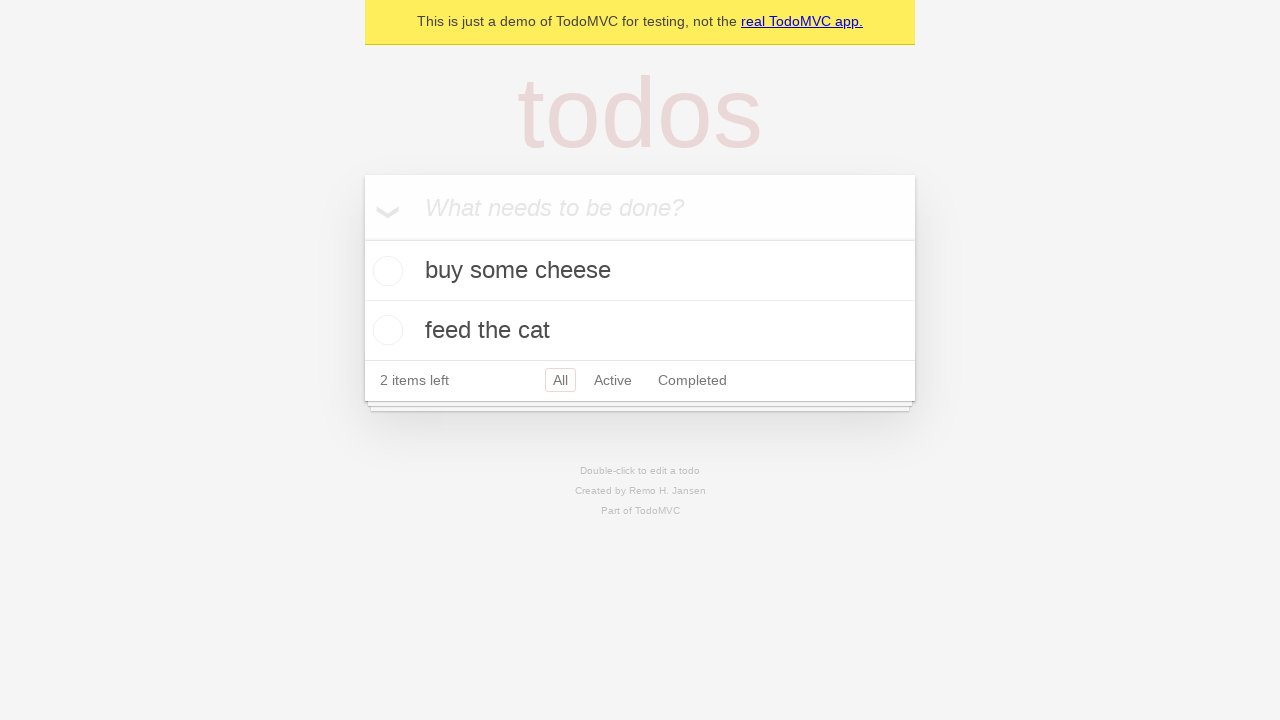

Checked first todo item as complete at (385, 271) on internal:testid=[data-testid="todo-item"s] >> nth=0 >> internal:role=checkbox
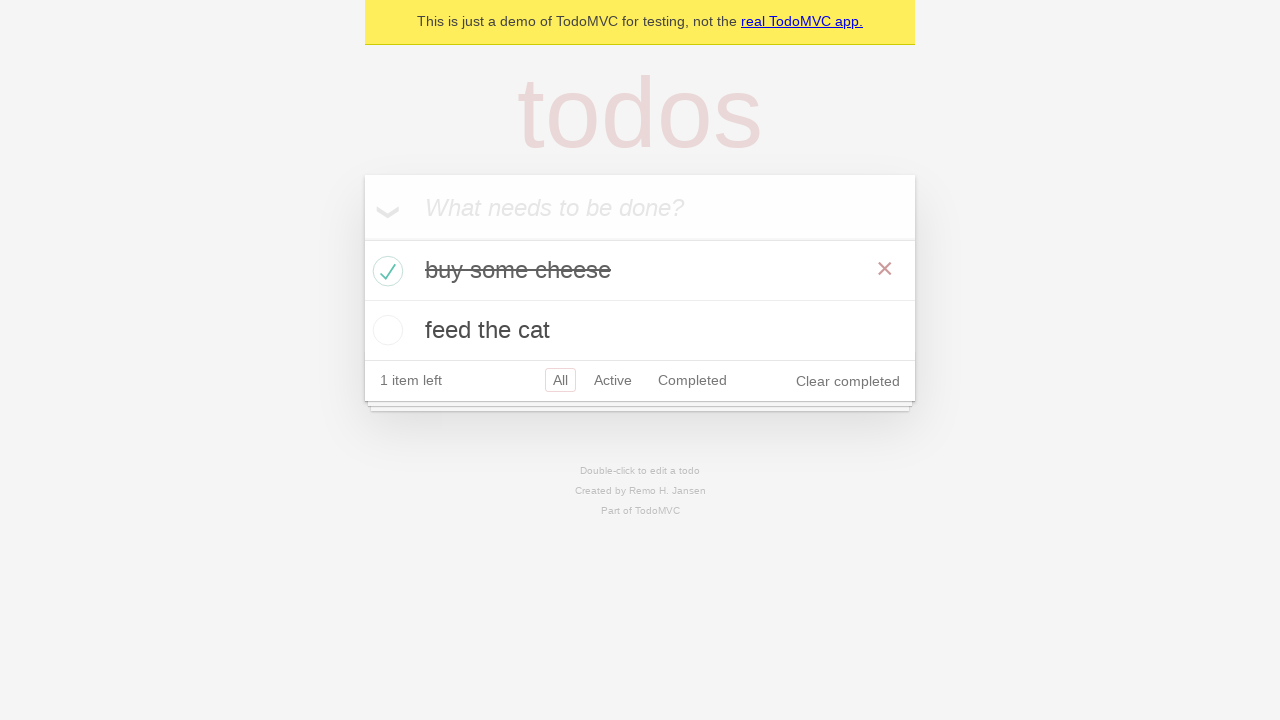

Reloaded the page to test data persistence
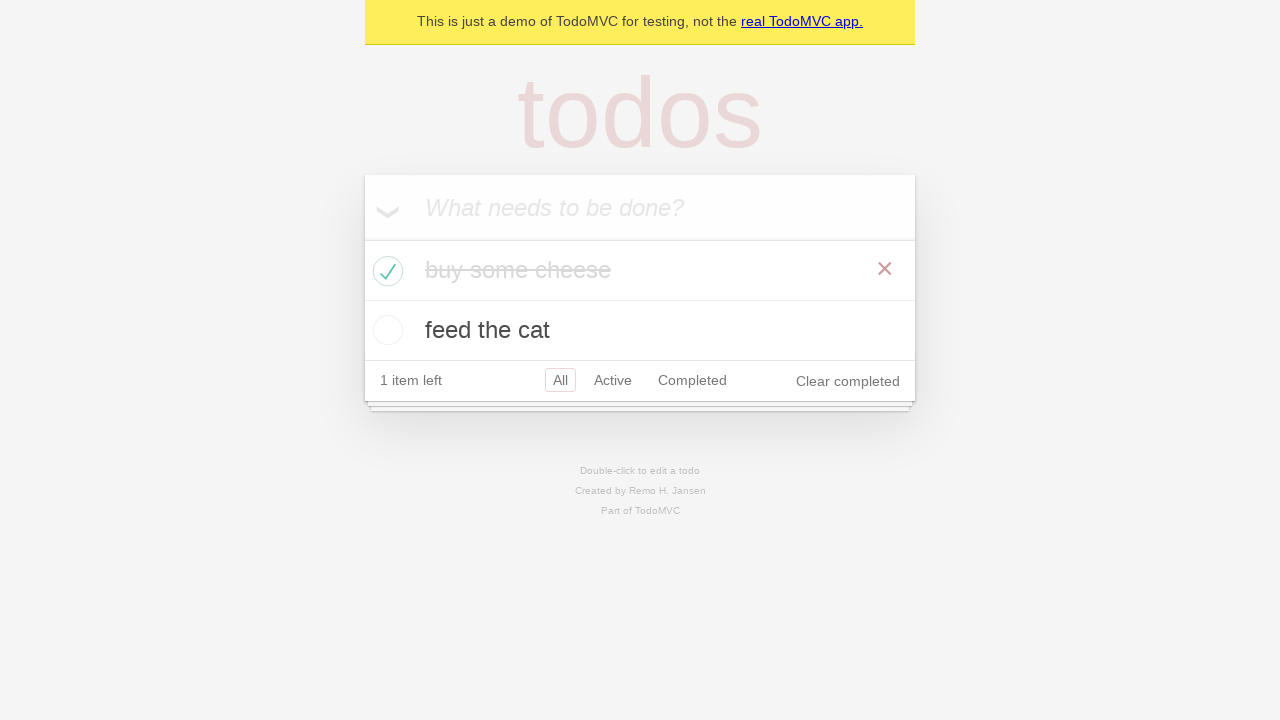

Waited for todos to load after page reload
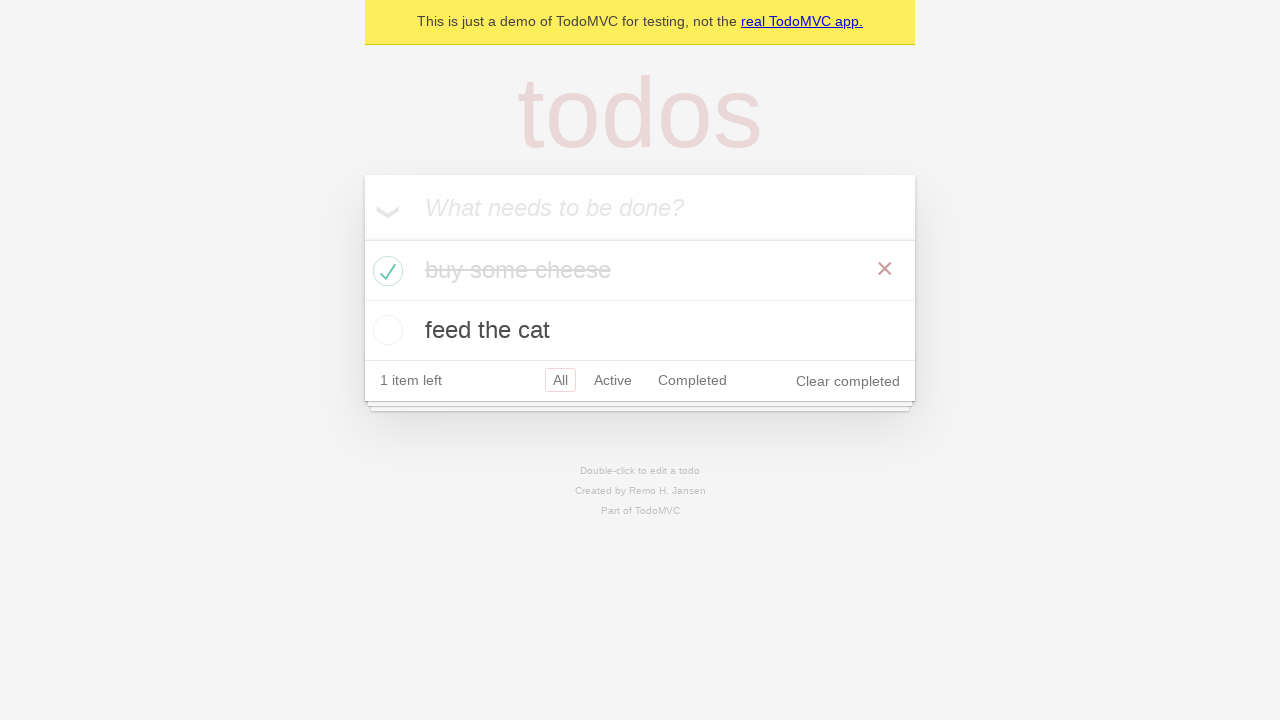

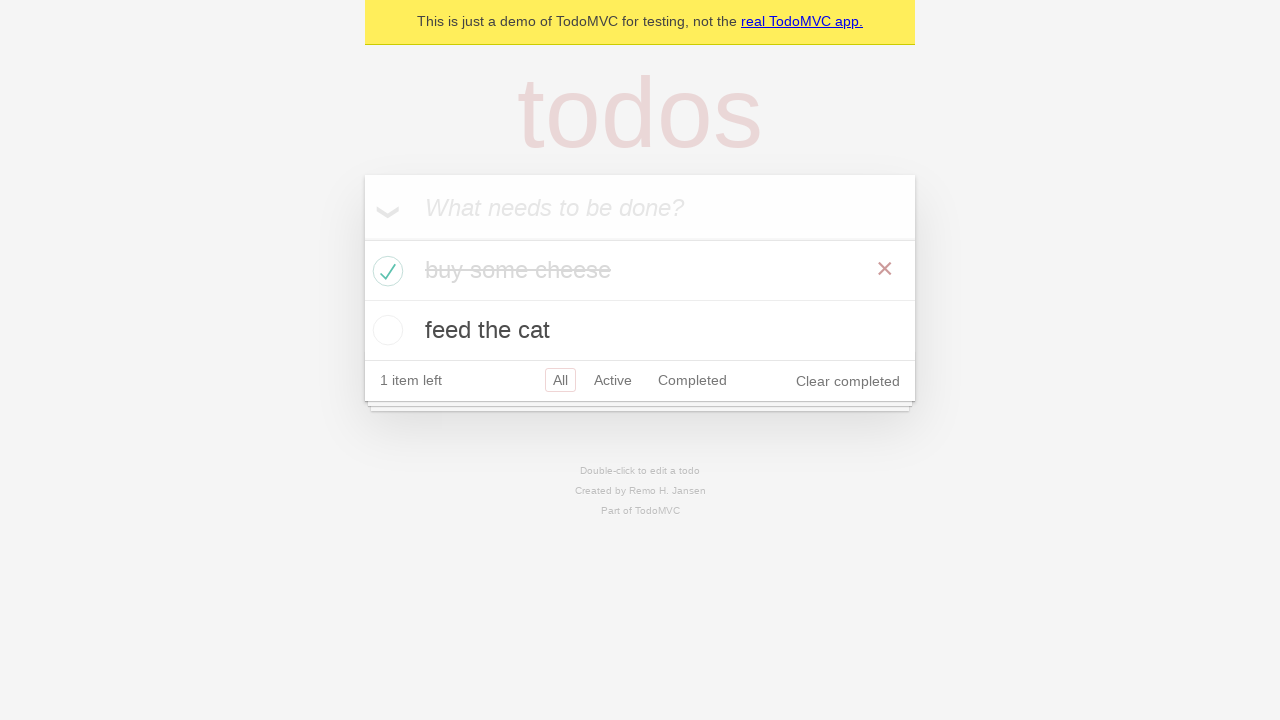